Tests sorting the Due column in ascending order using semantic class-based locators on the second table

Starting URL: http://the-internet.herokuapp.com/tables

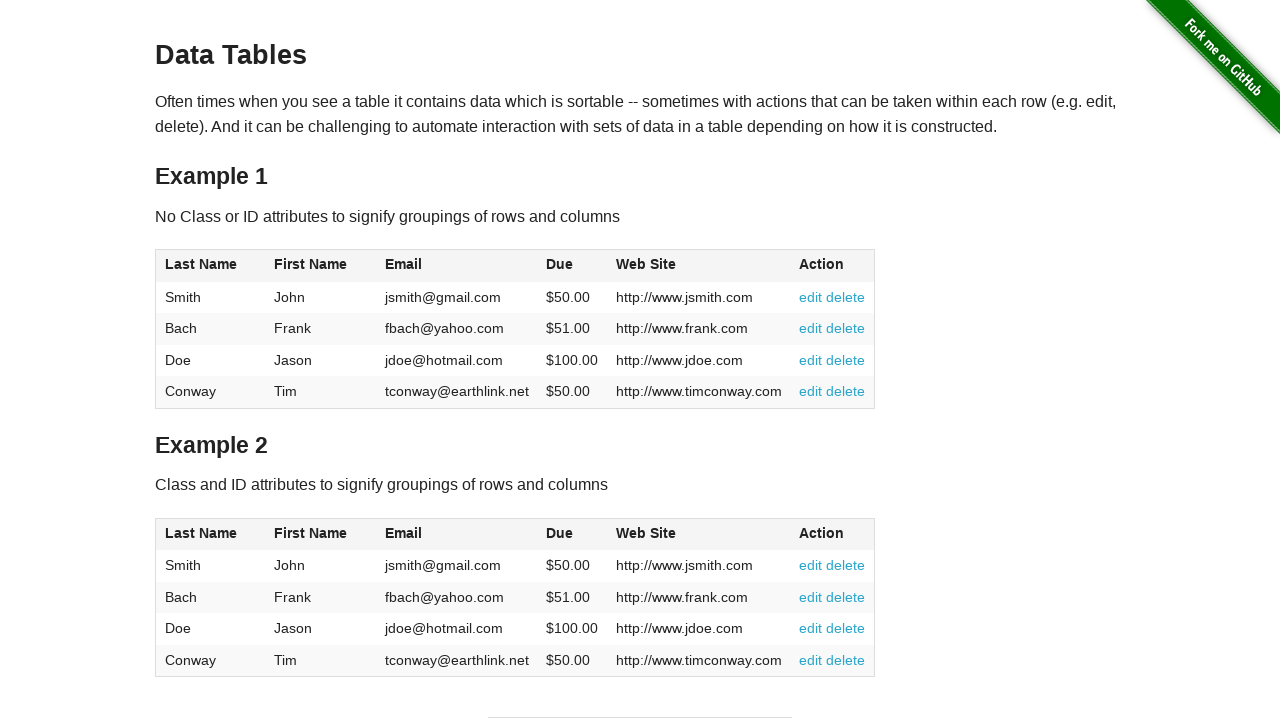

Clicked the Due column header in the second table to sort at (560, 533) on #table2 thead .dues
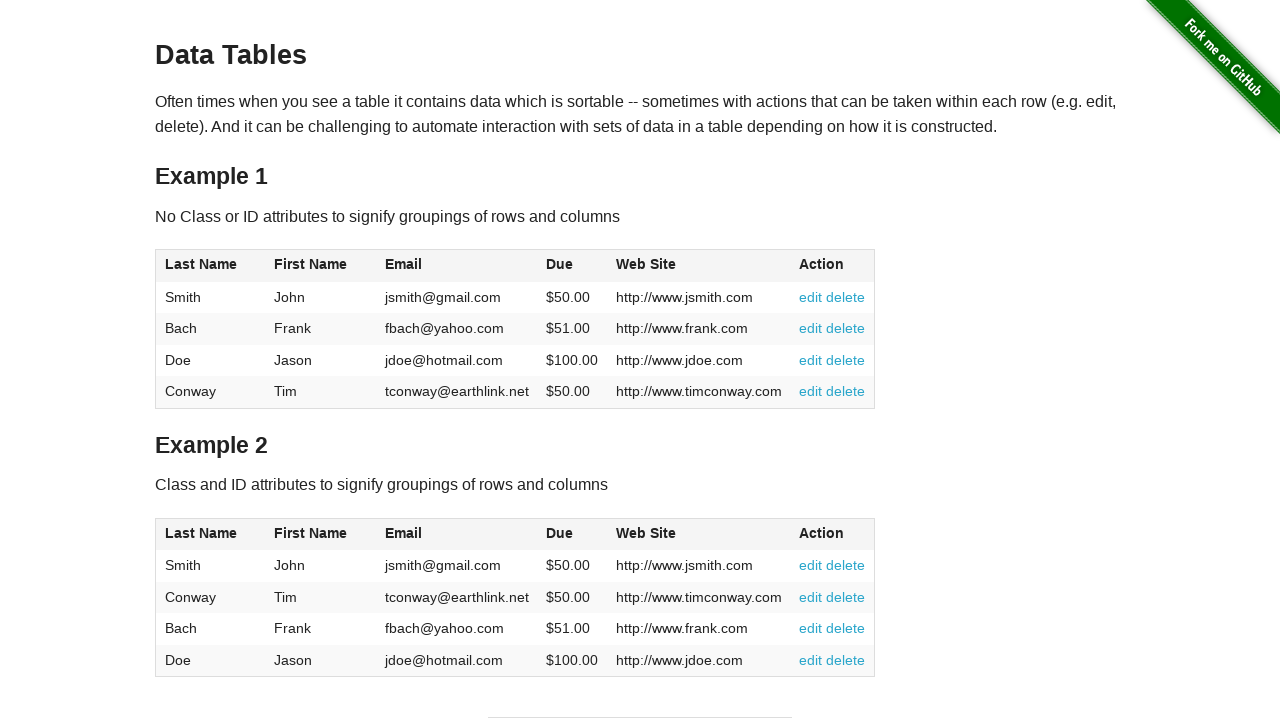

Due column cells in table body loaded after sorting
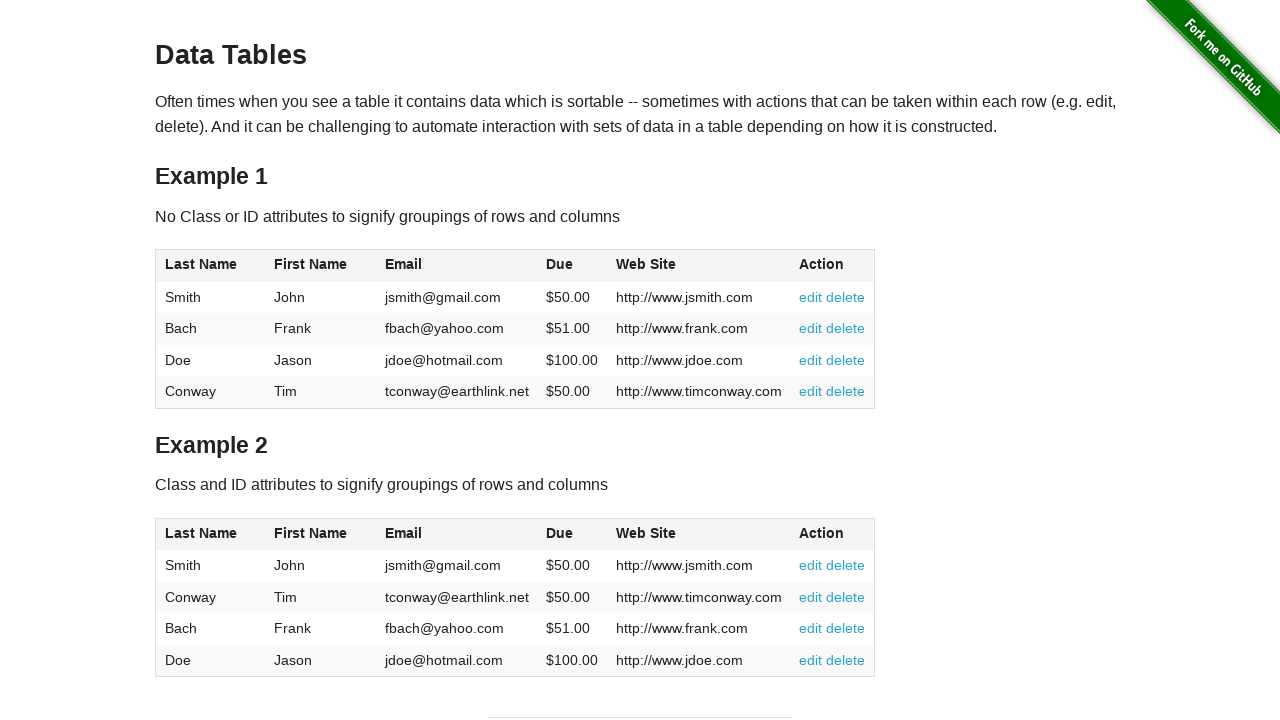

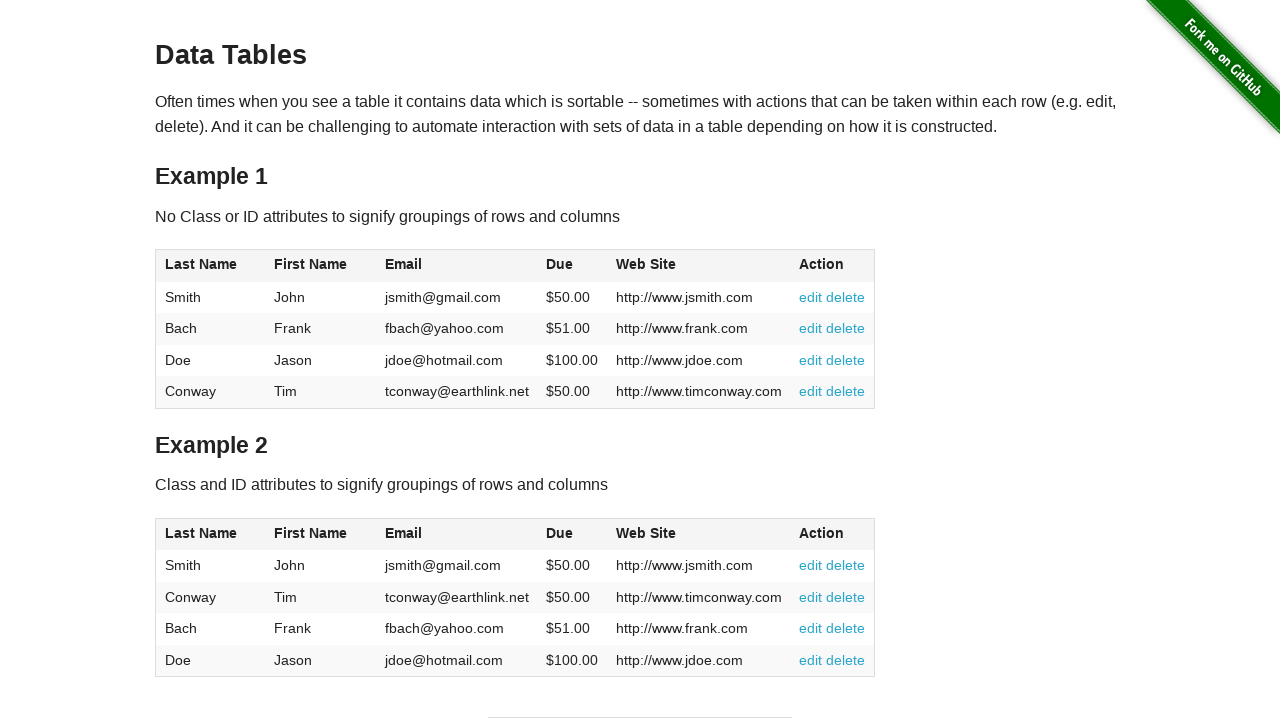